Tests a web form by filling a text input field with text, submitting the form, and verifying the success message is displayed

Starting URL: https://www.selenium.dev/selenium/web/web-form.html

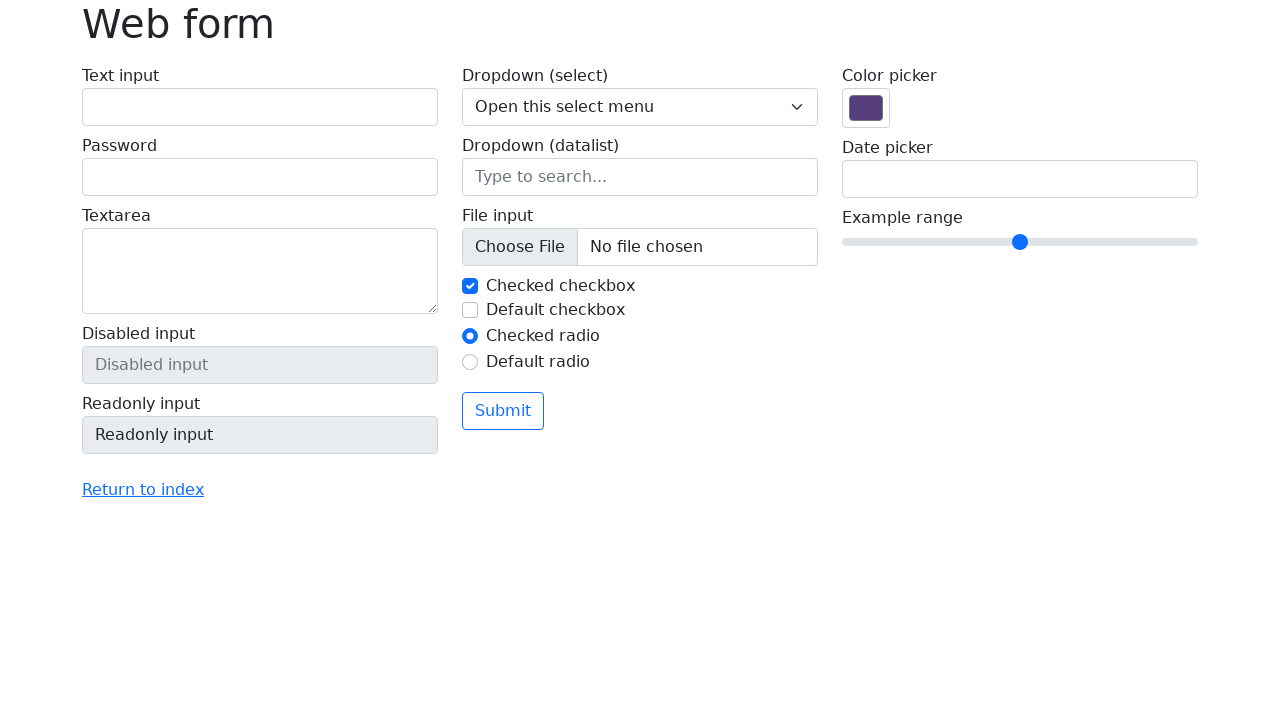

Verified page title is 'Web form'
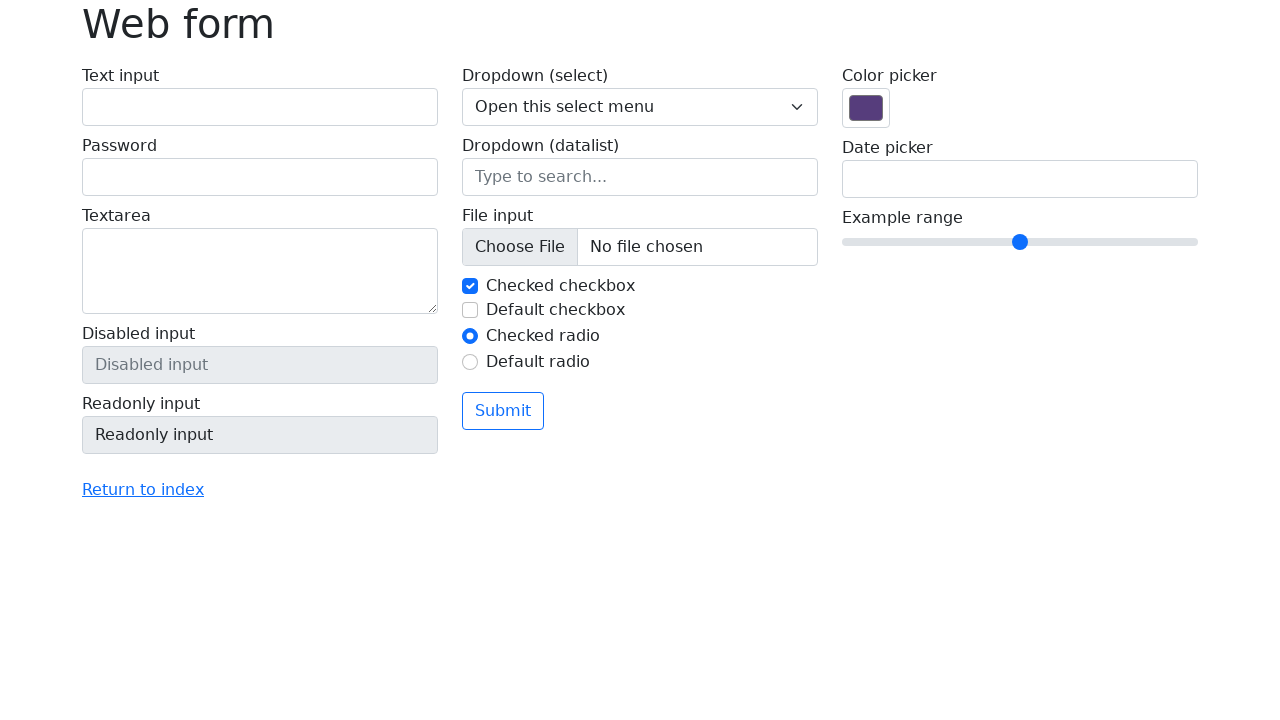

Filled text input field with 'Selenium' on input[name='my-text']
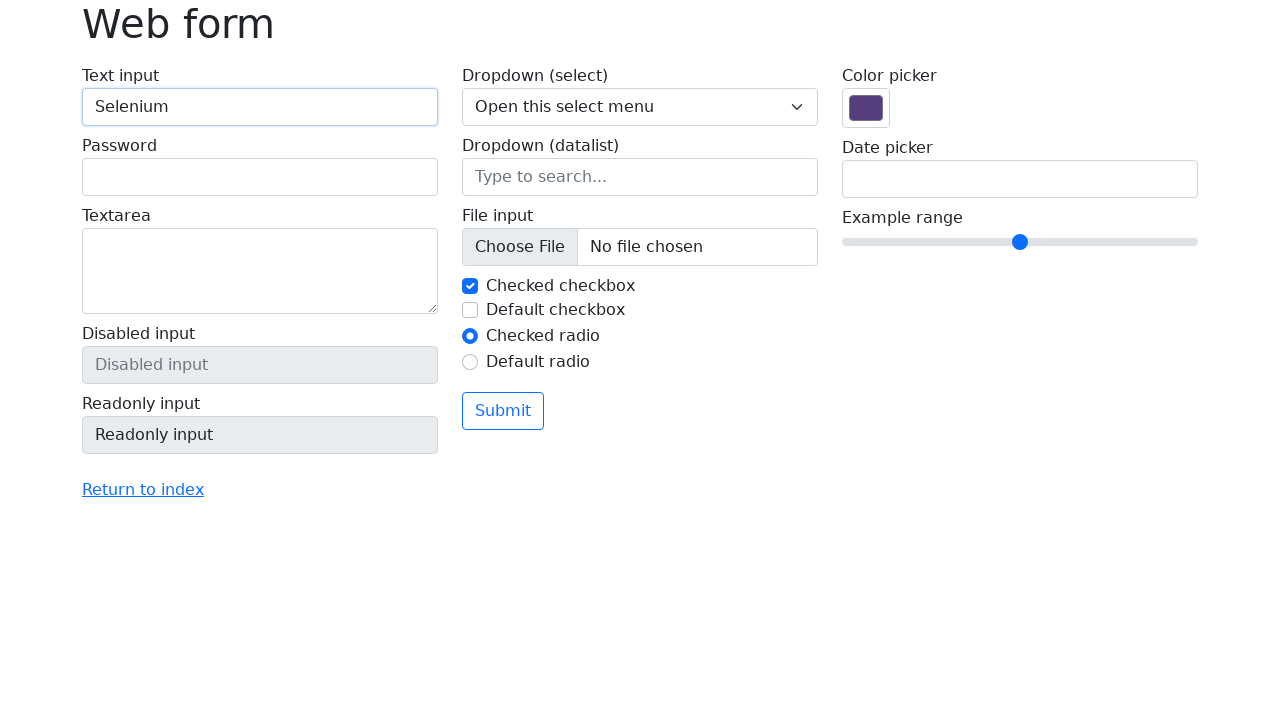

Clicked the submit button at (503, 411) on button
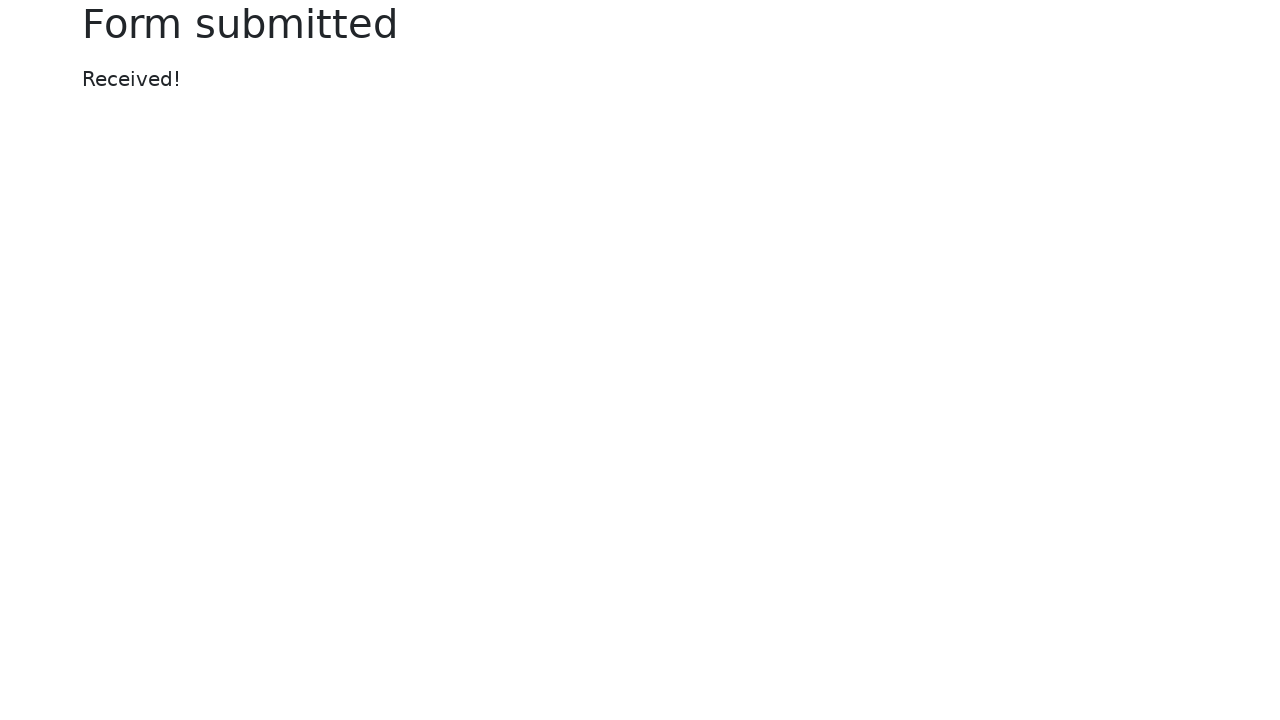

Success message element loaded
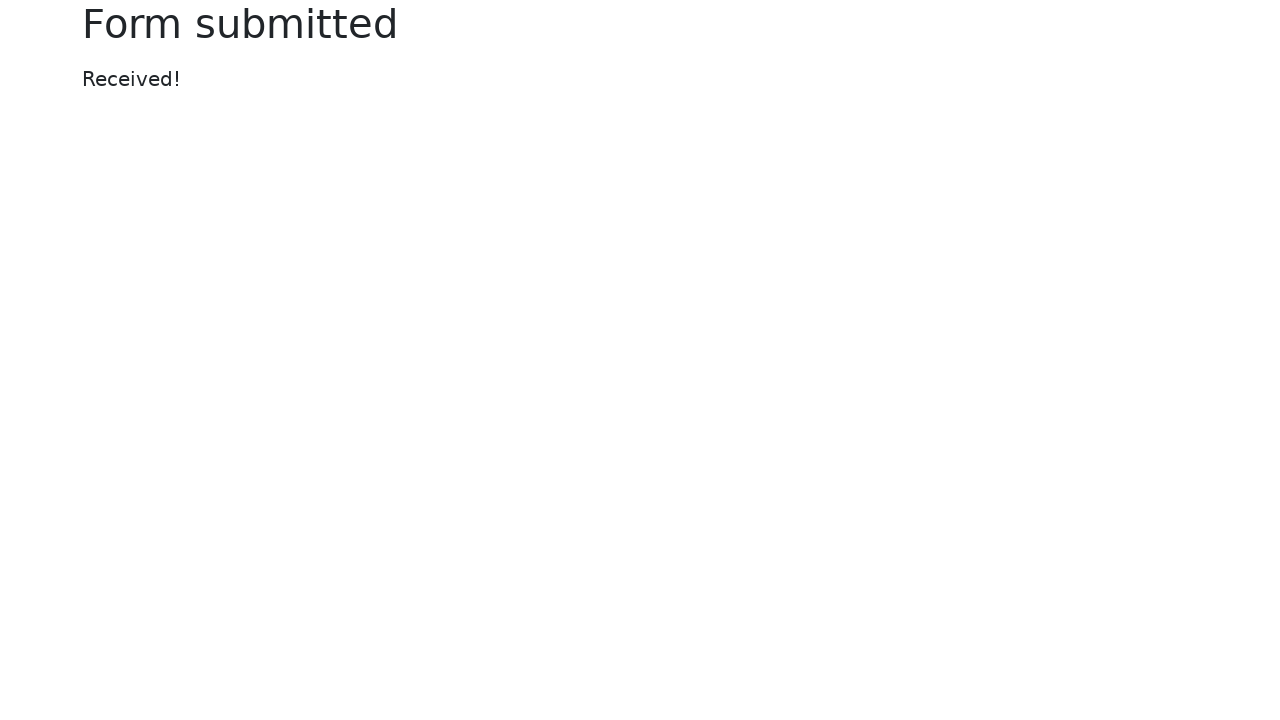

Verified success message displays 'Received!'
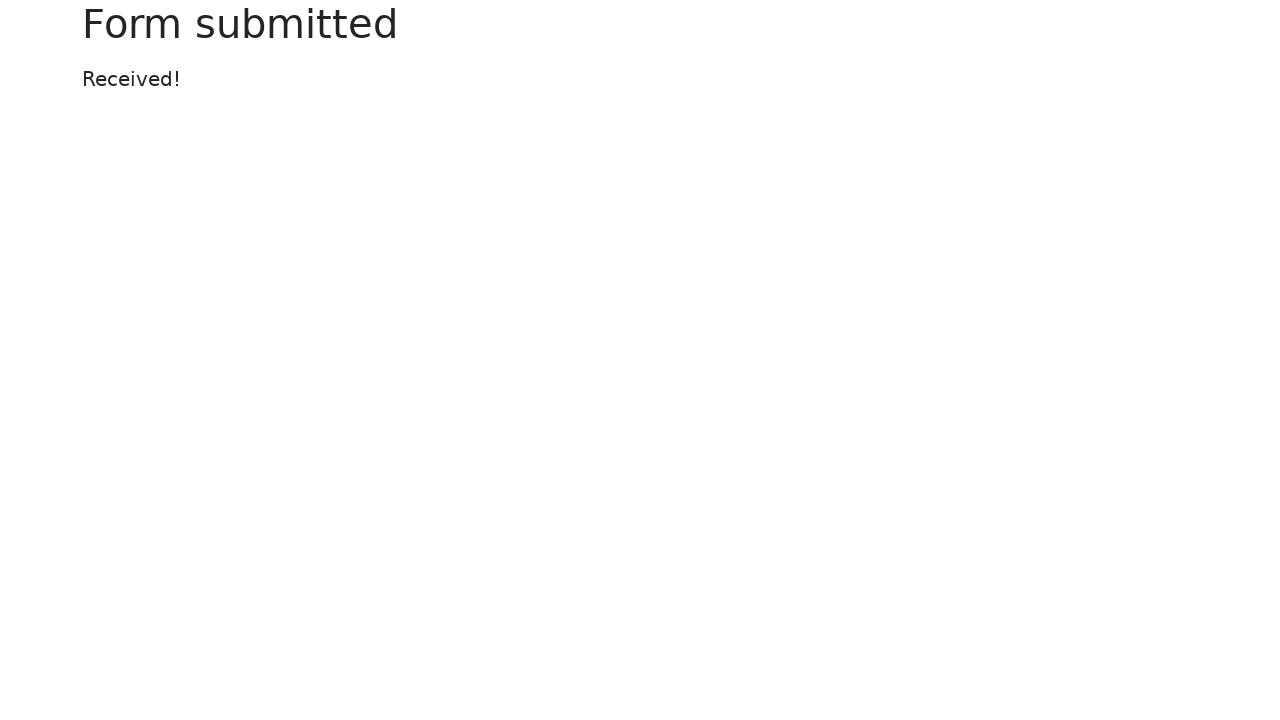

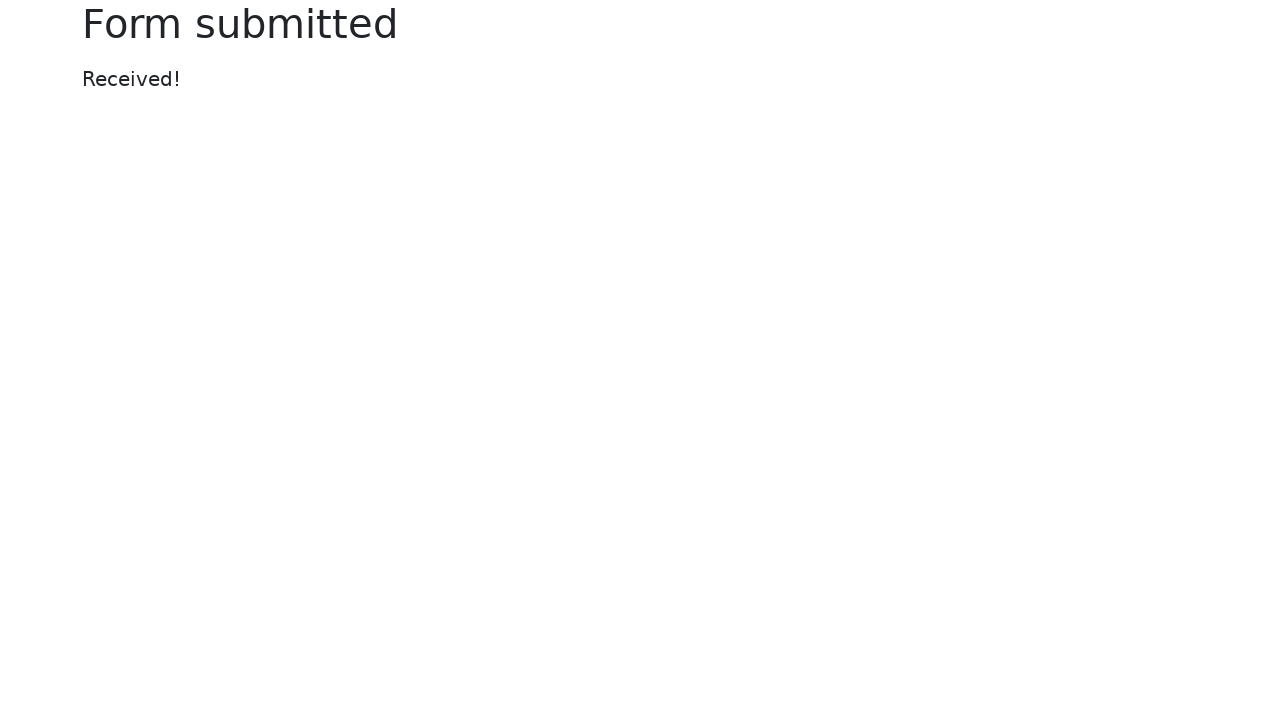